Tests drag and drop functionality by dragging an element from source to target location

Starting URL: https://www.leafground.com/drag.xhtml

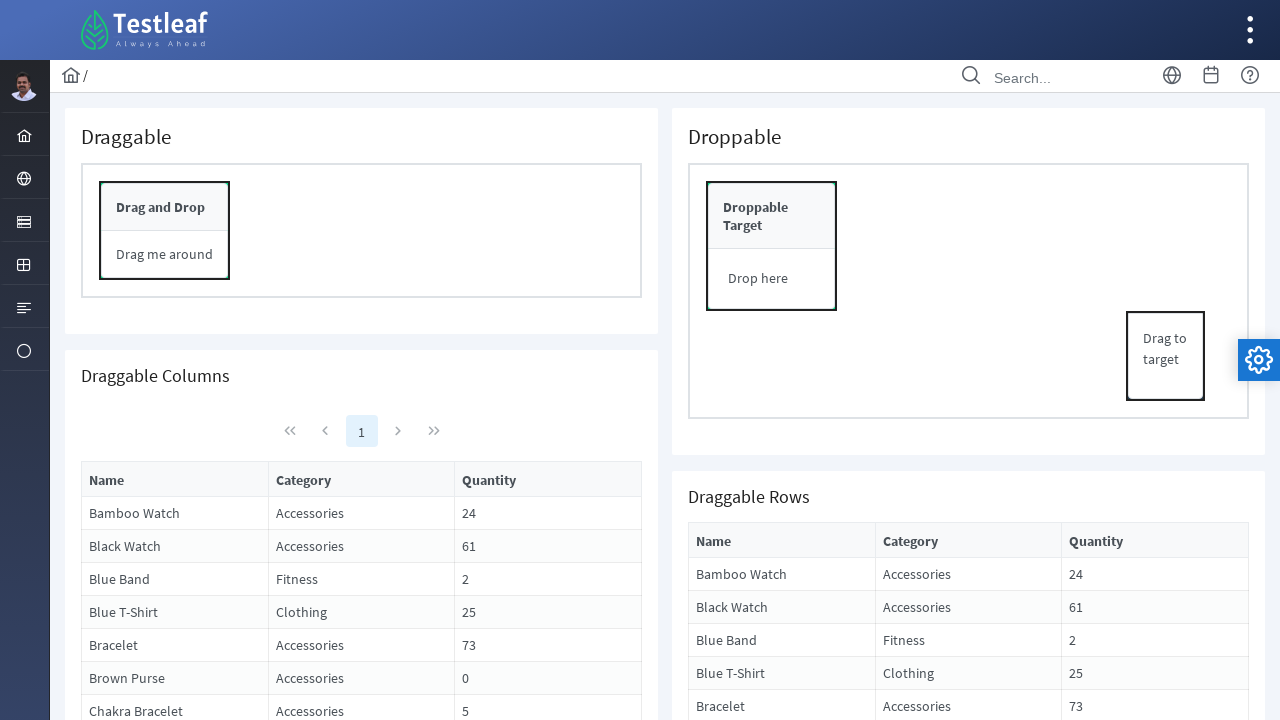

Set viewport size to 1920x1080
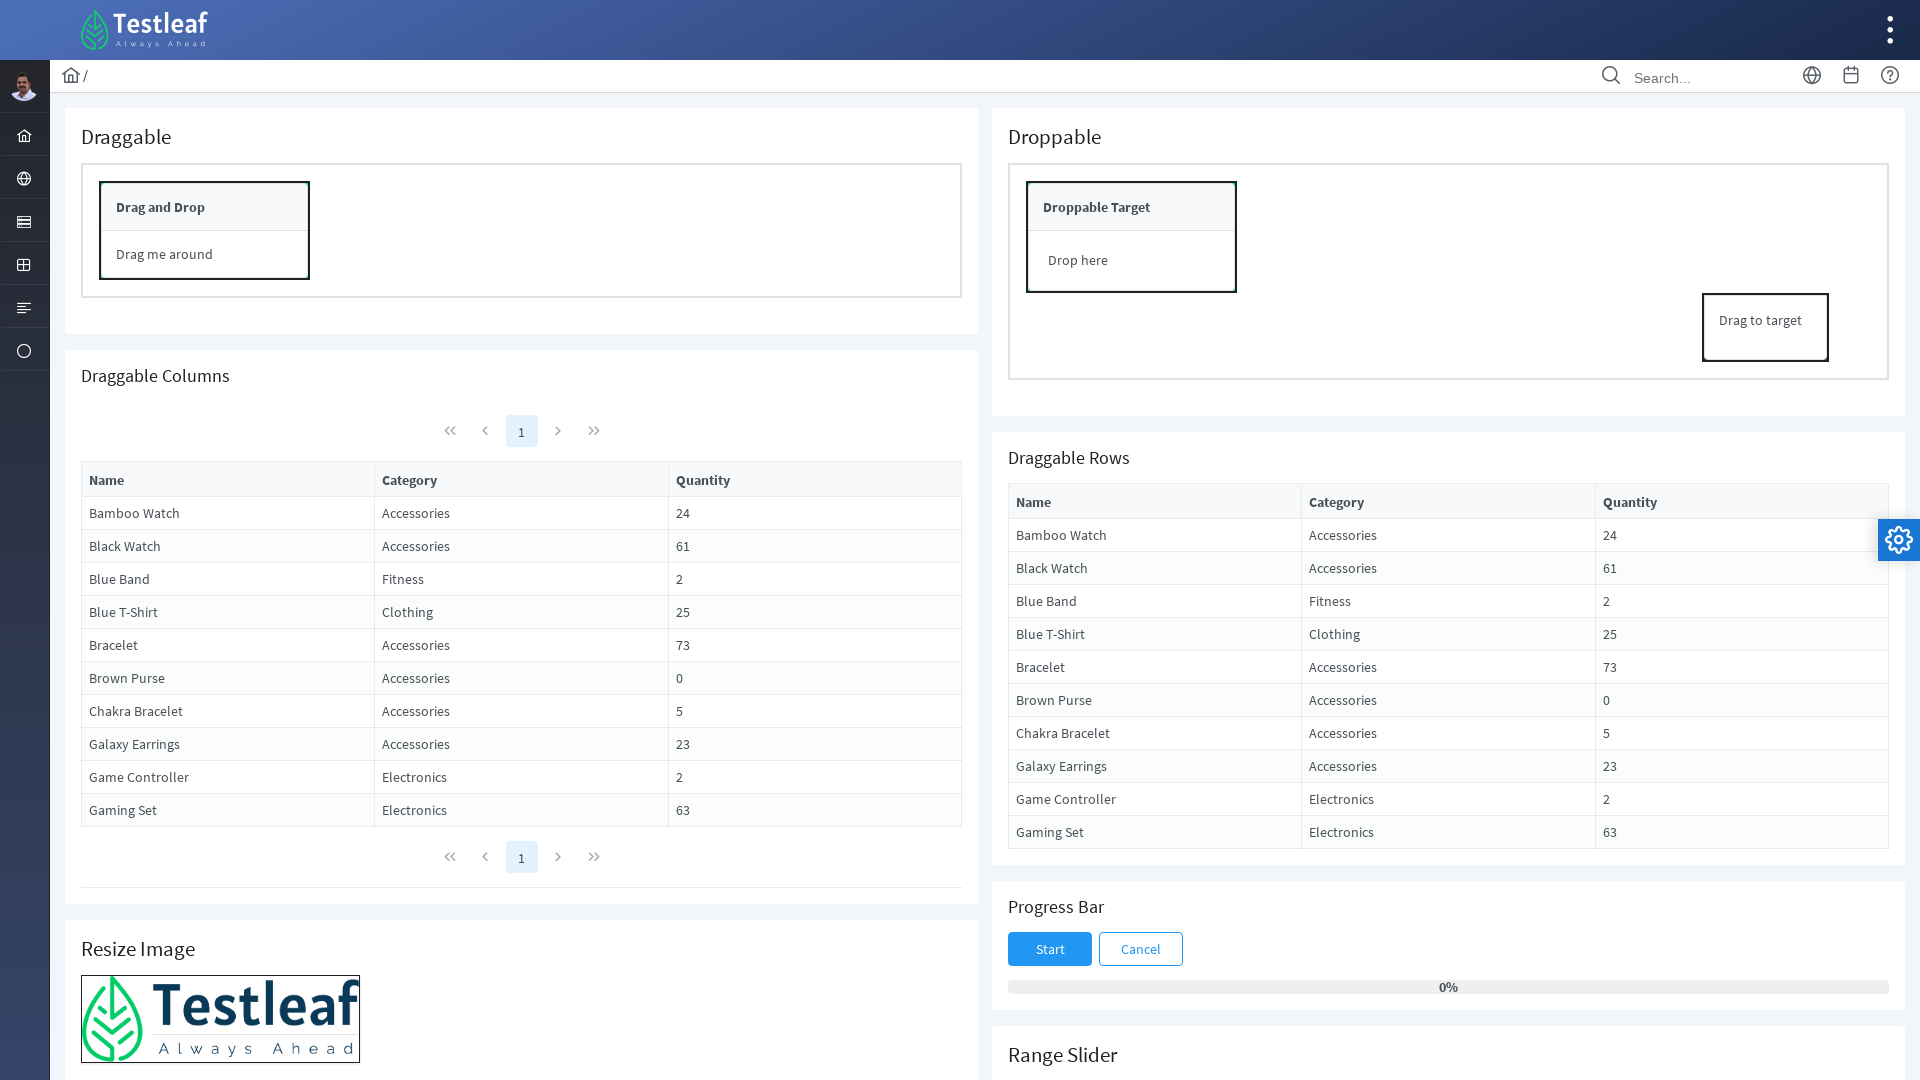

Located source element for drag and drop
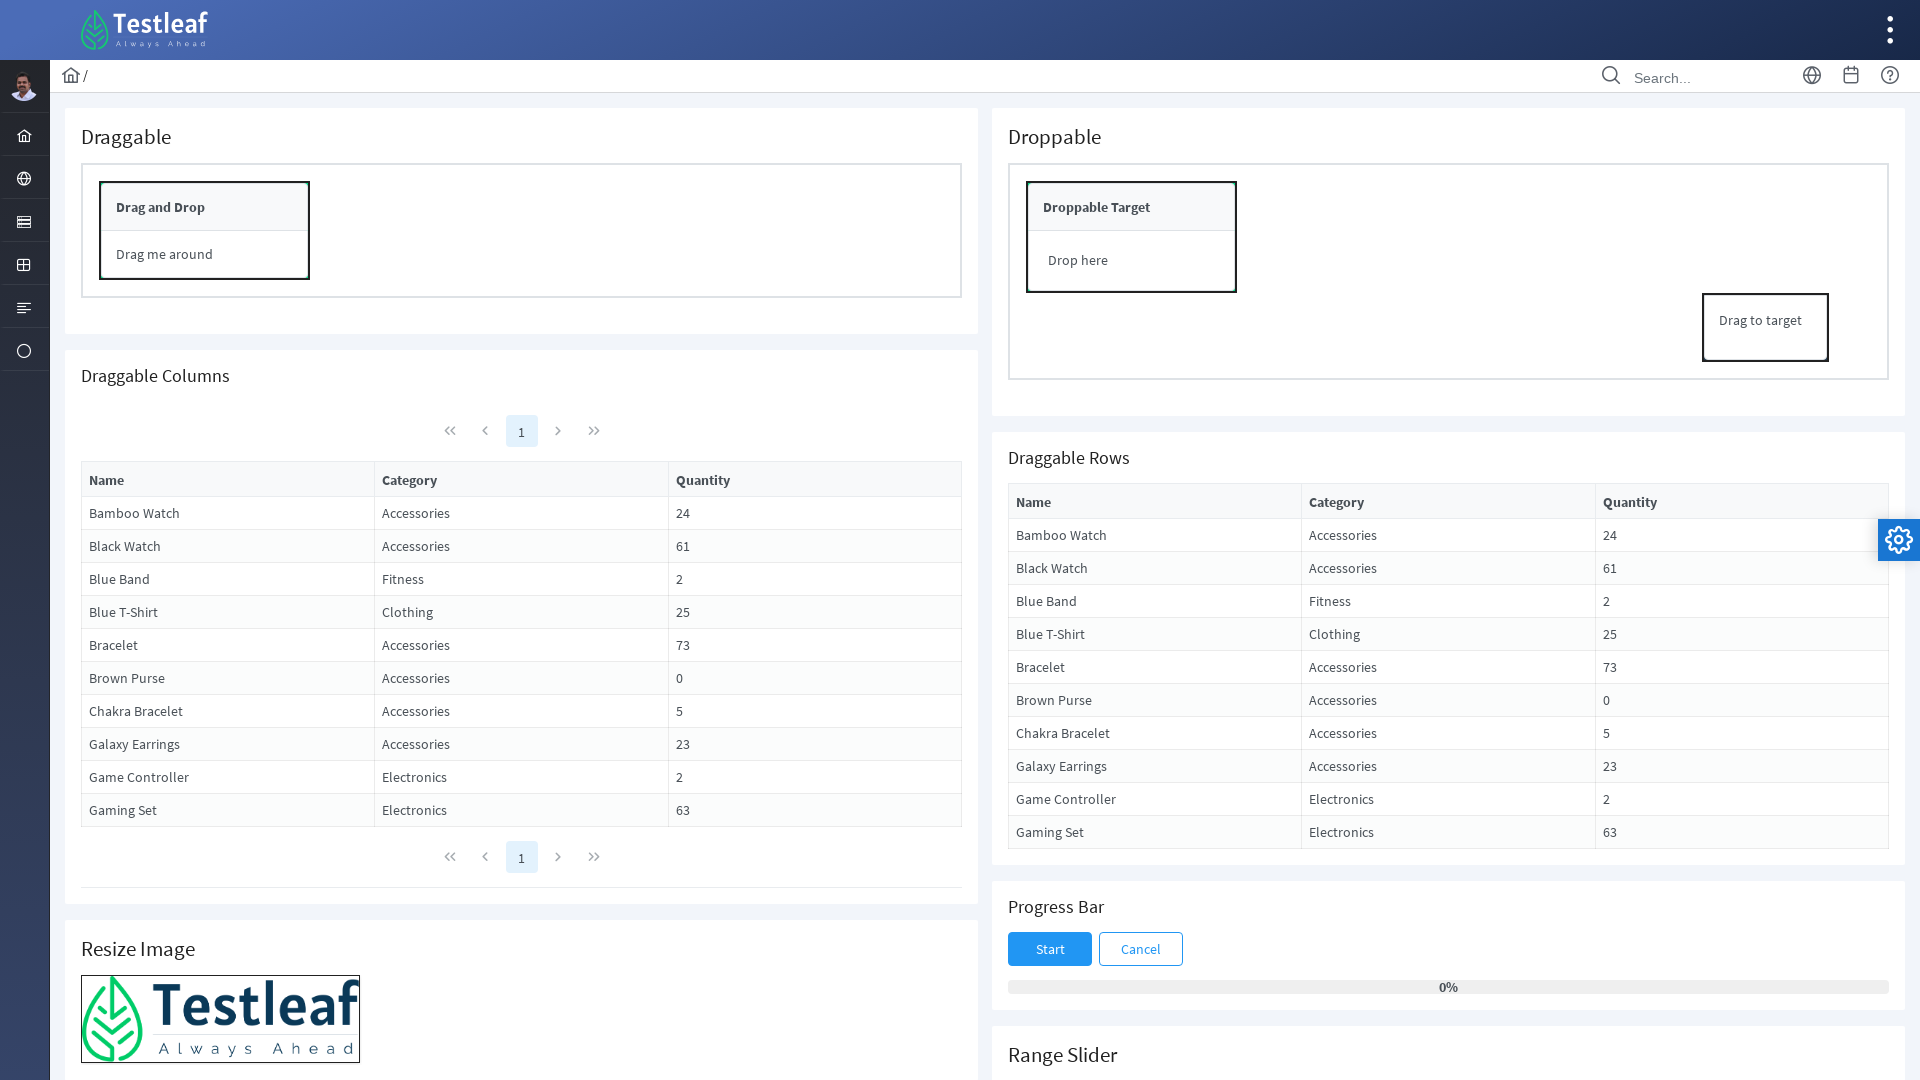

Located target element for drag and drop
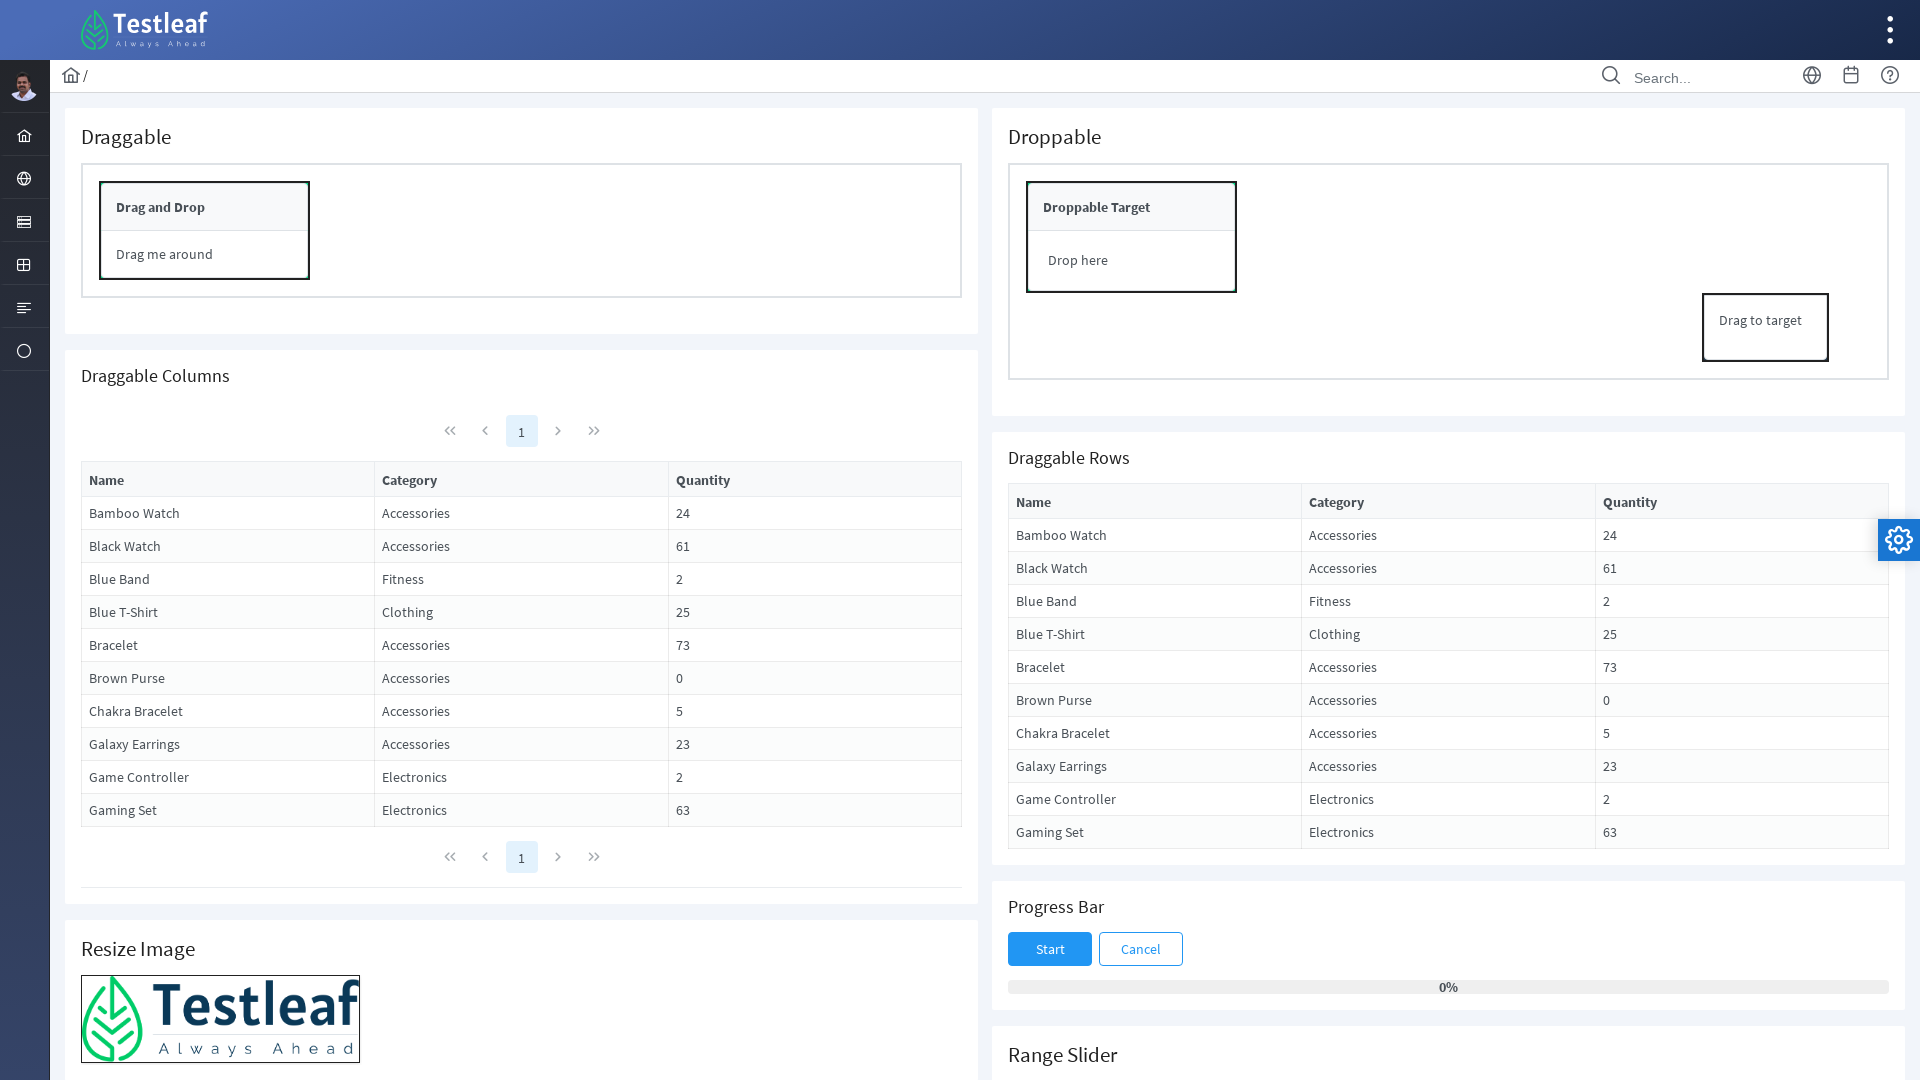

Dragged element from source to target location at (1132, 261)
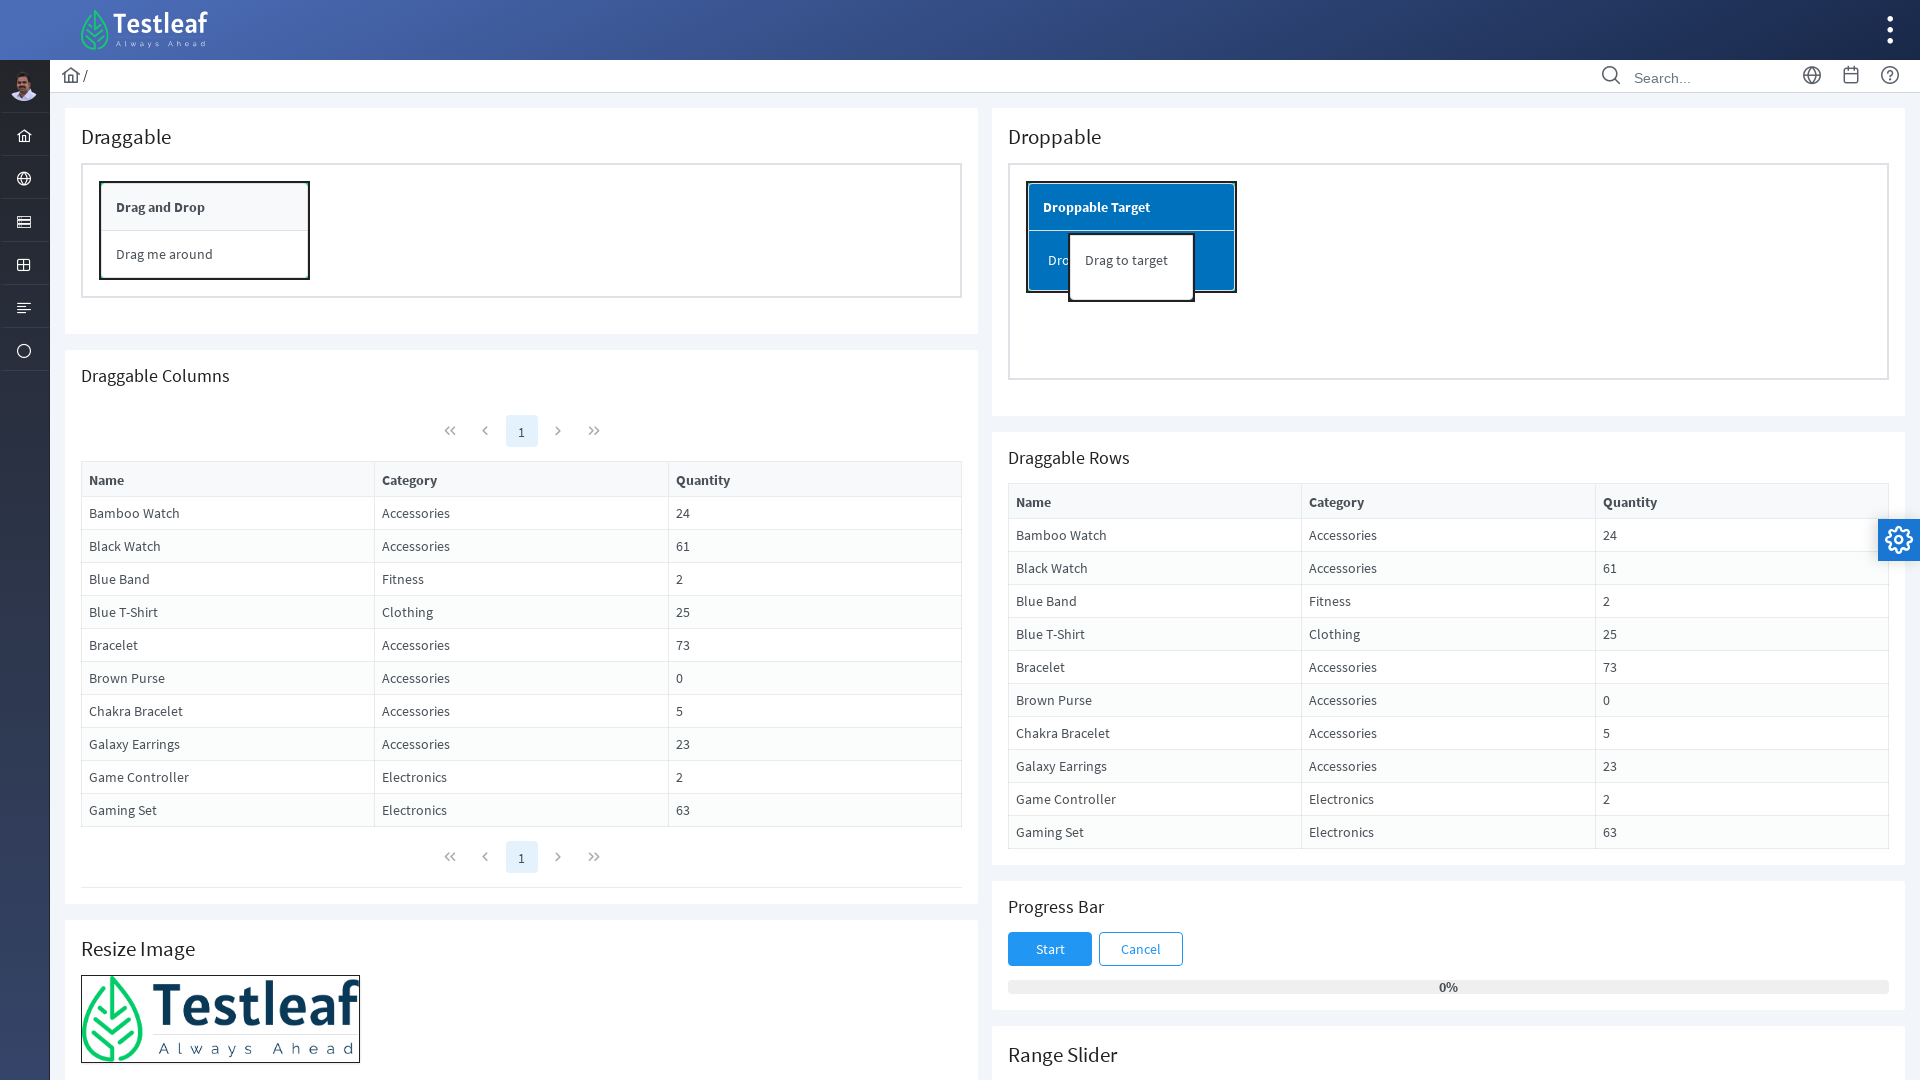

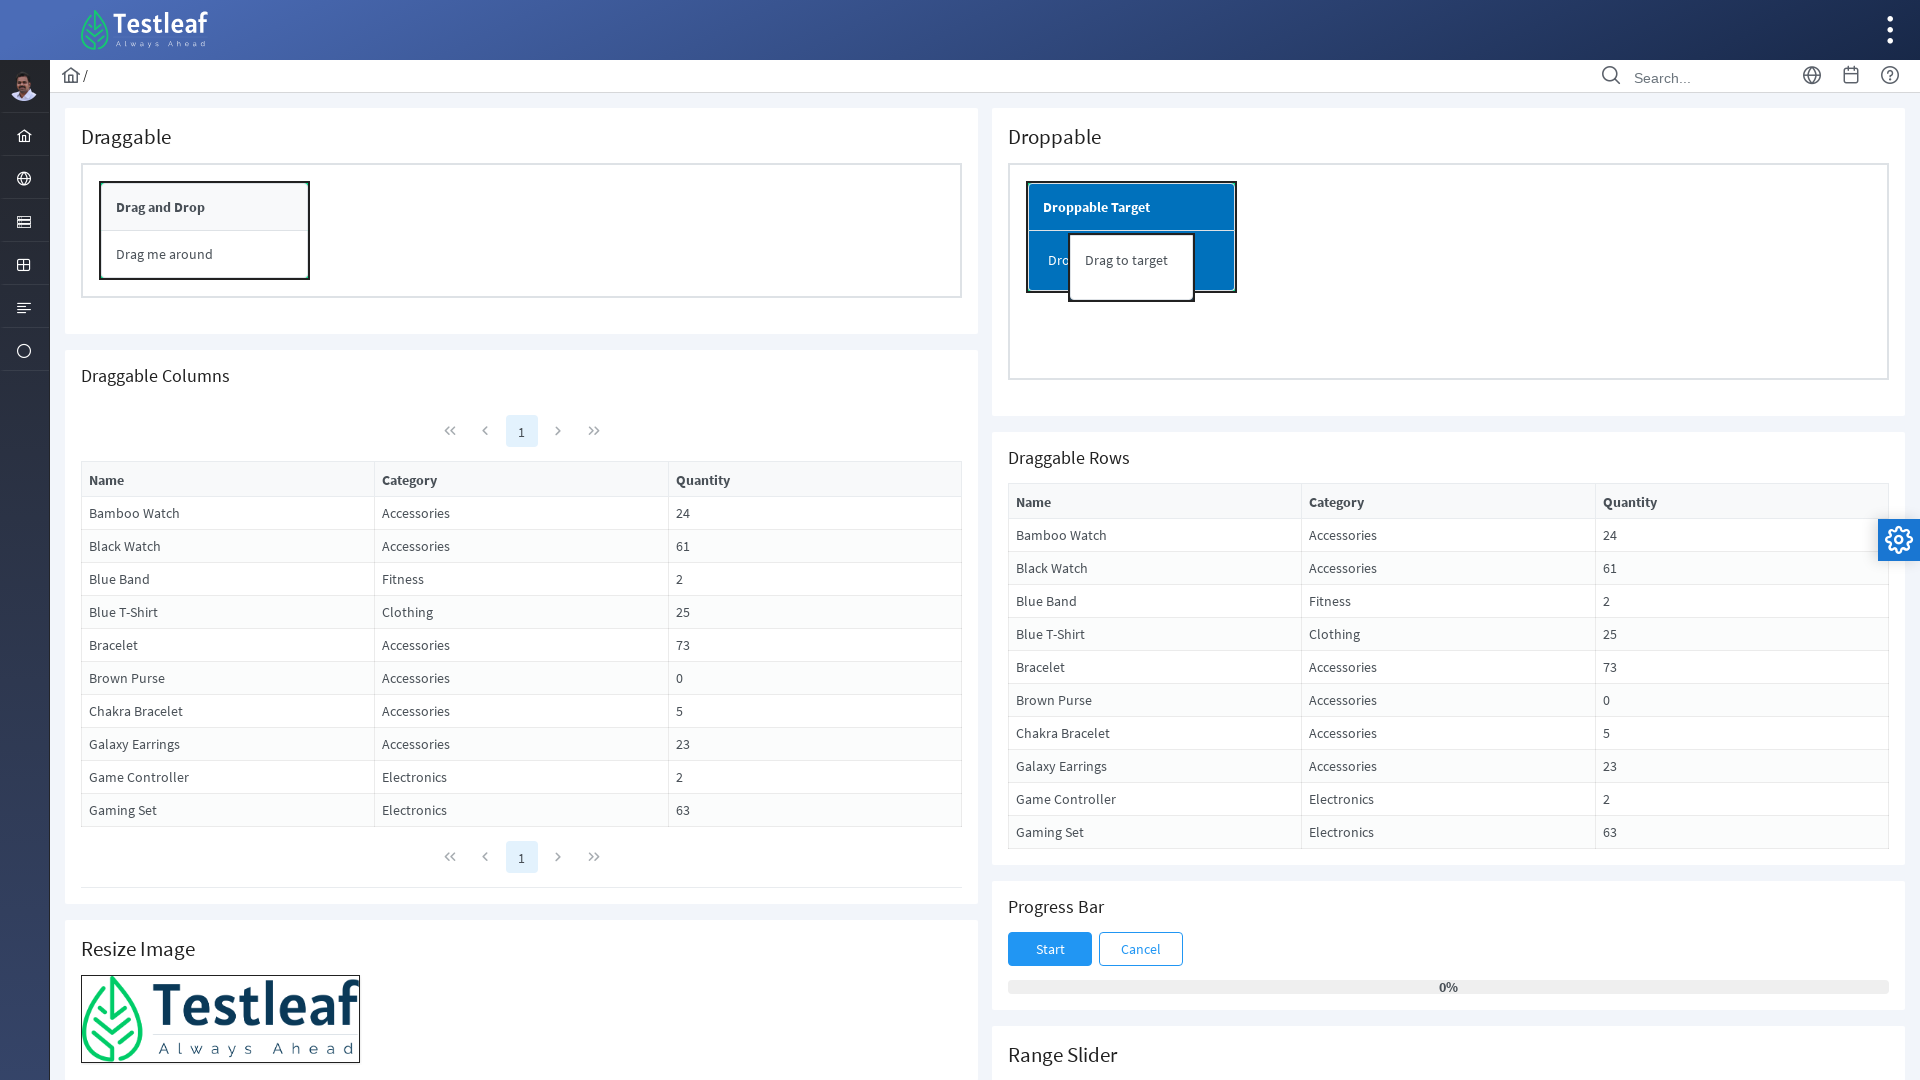